Tests search functionality by entering a keyword in the search bar and verifying results contain the search term

Starting URL: https://naveenautomationlabs.com/opencart/index.php?route=common/home

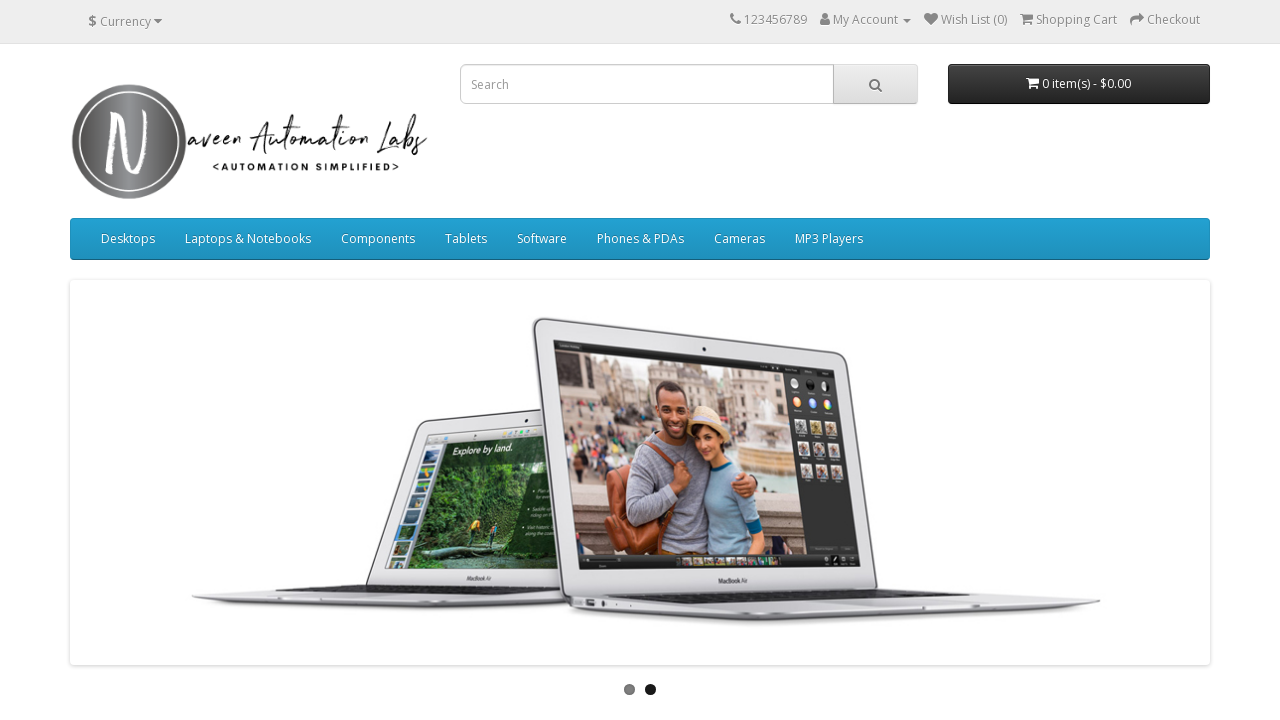

Filled search field with 'macbook' on input[name='search']
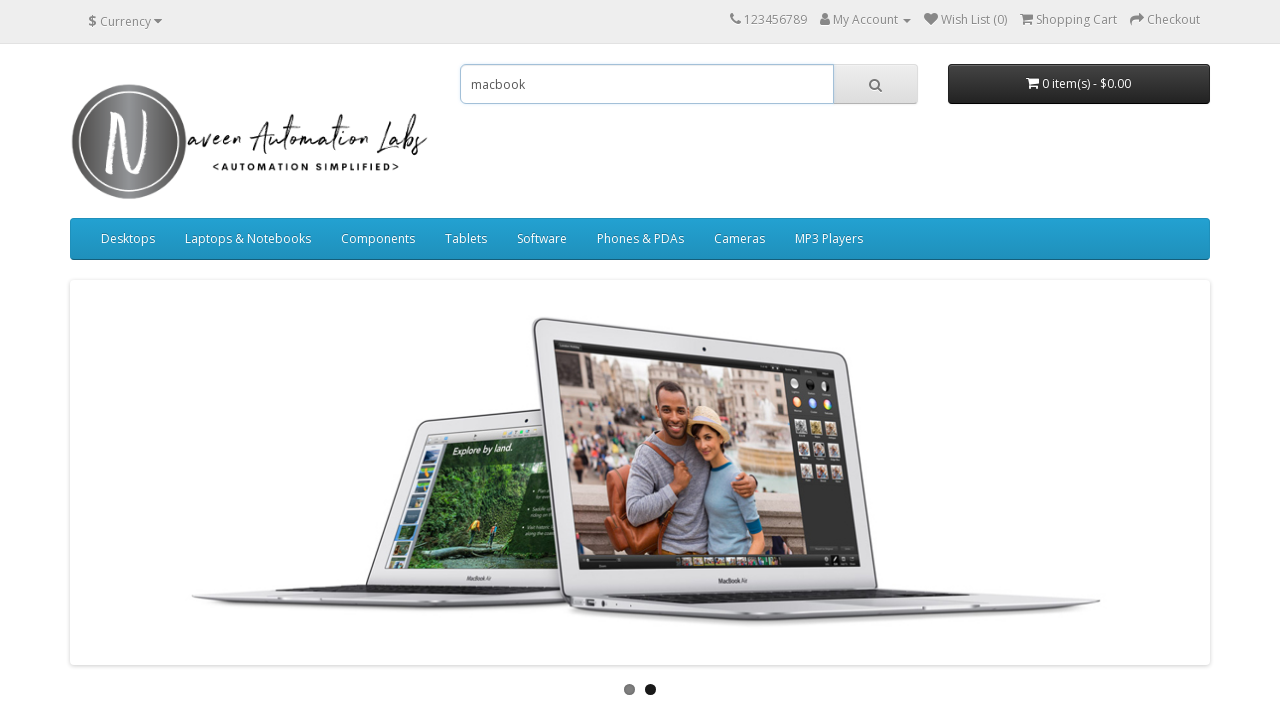

Clicked search button to execute search at (875, 84) on button.btn-default
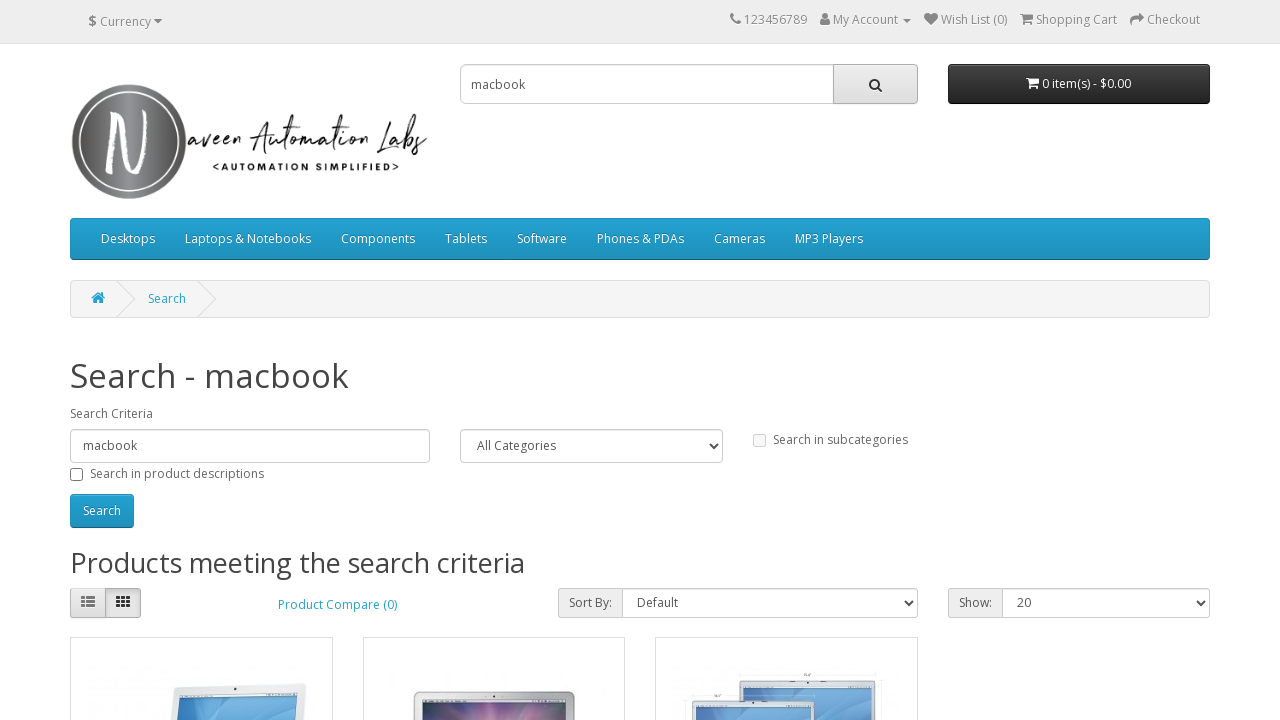

Search results loaded and product layout is visible
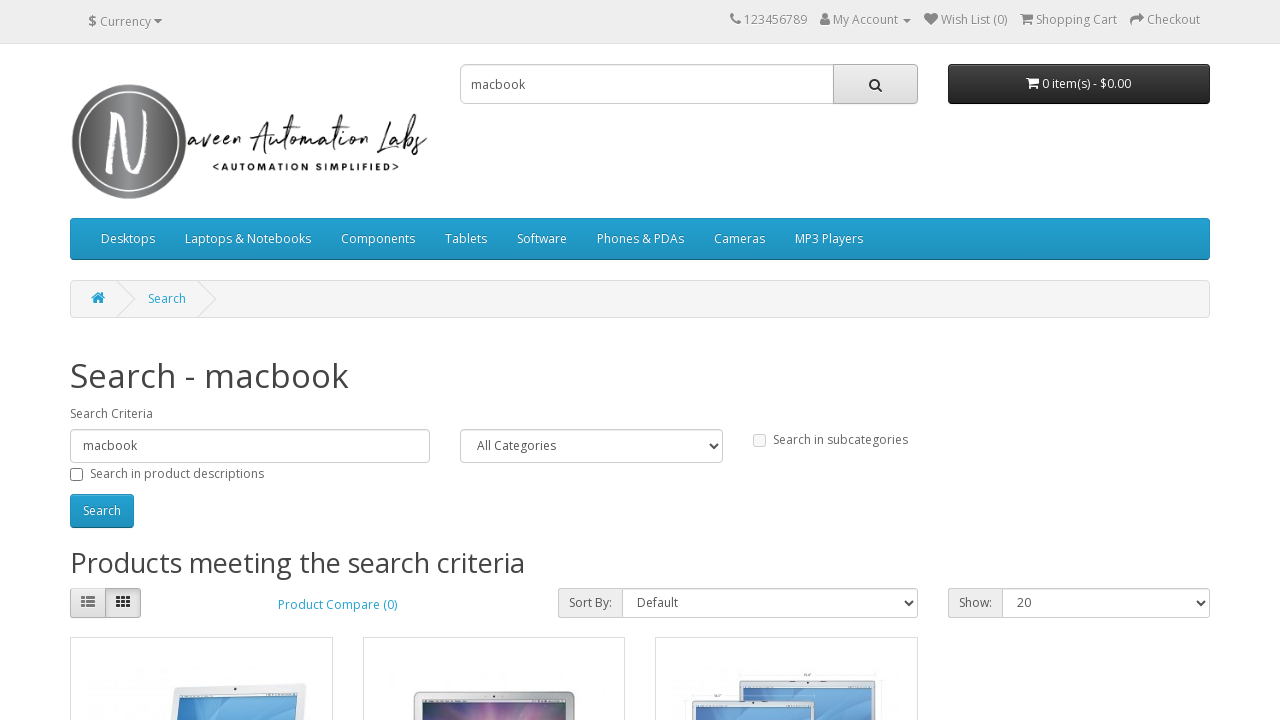

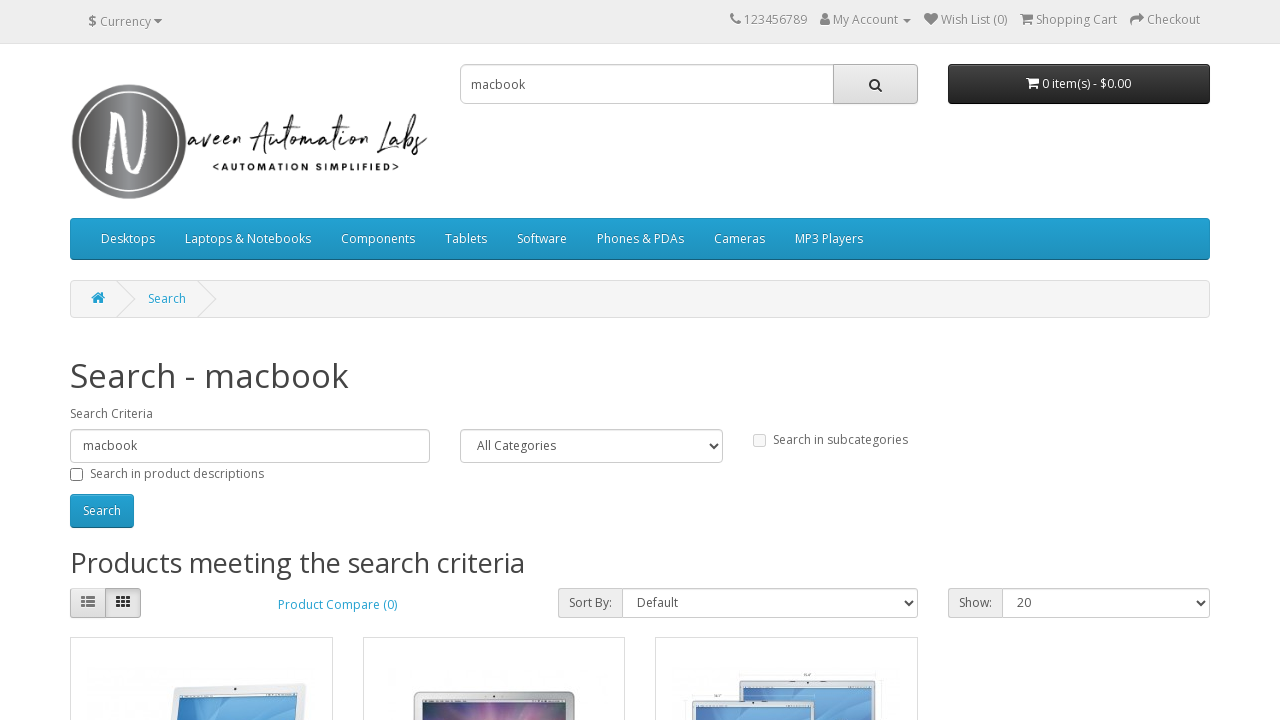